Tests basic browser operations including window resizing, navigation between pages, and browser history

Starting URL: http://www.xqtesting.com/

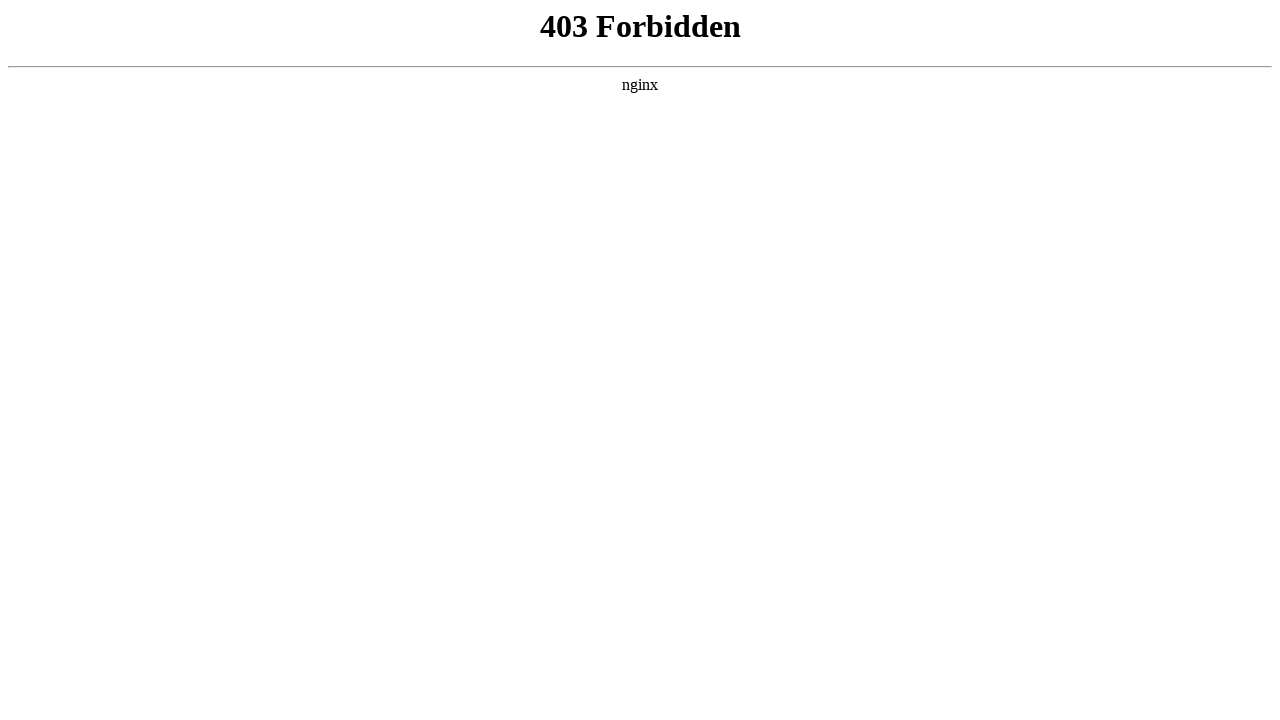

Resized browser window to 666x888
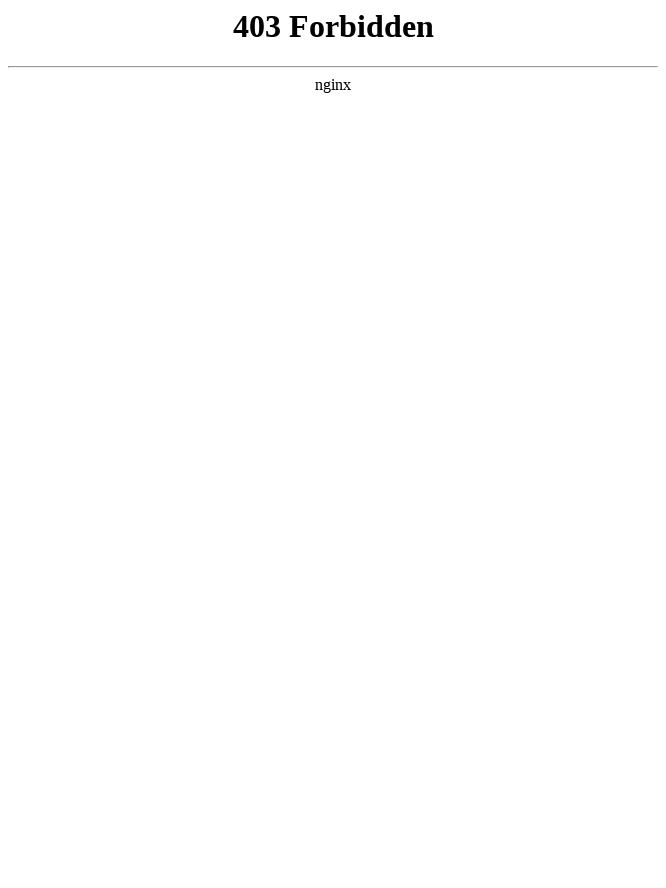

Maximized browser window to 1920x1080
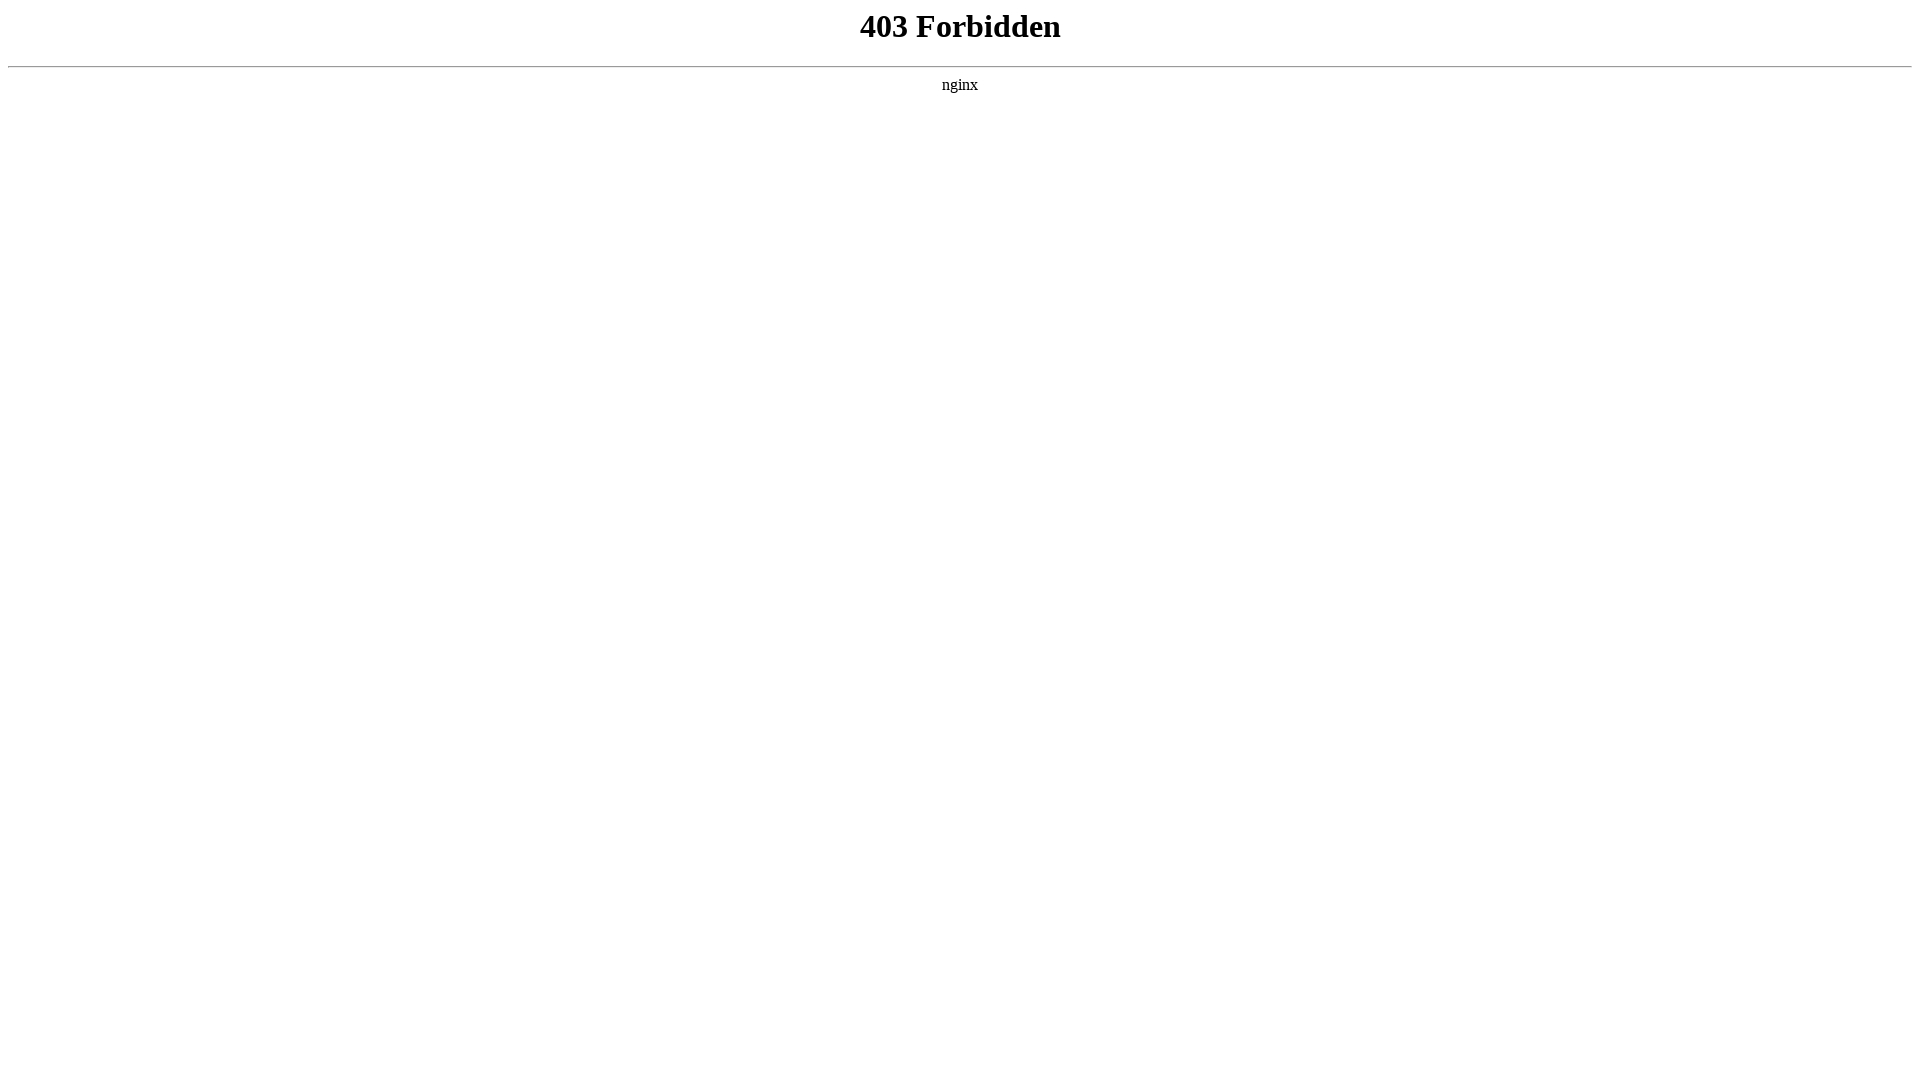

Navigated to http://www.lizhi.fm/200893
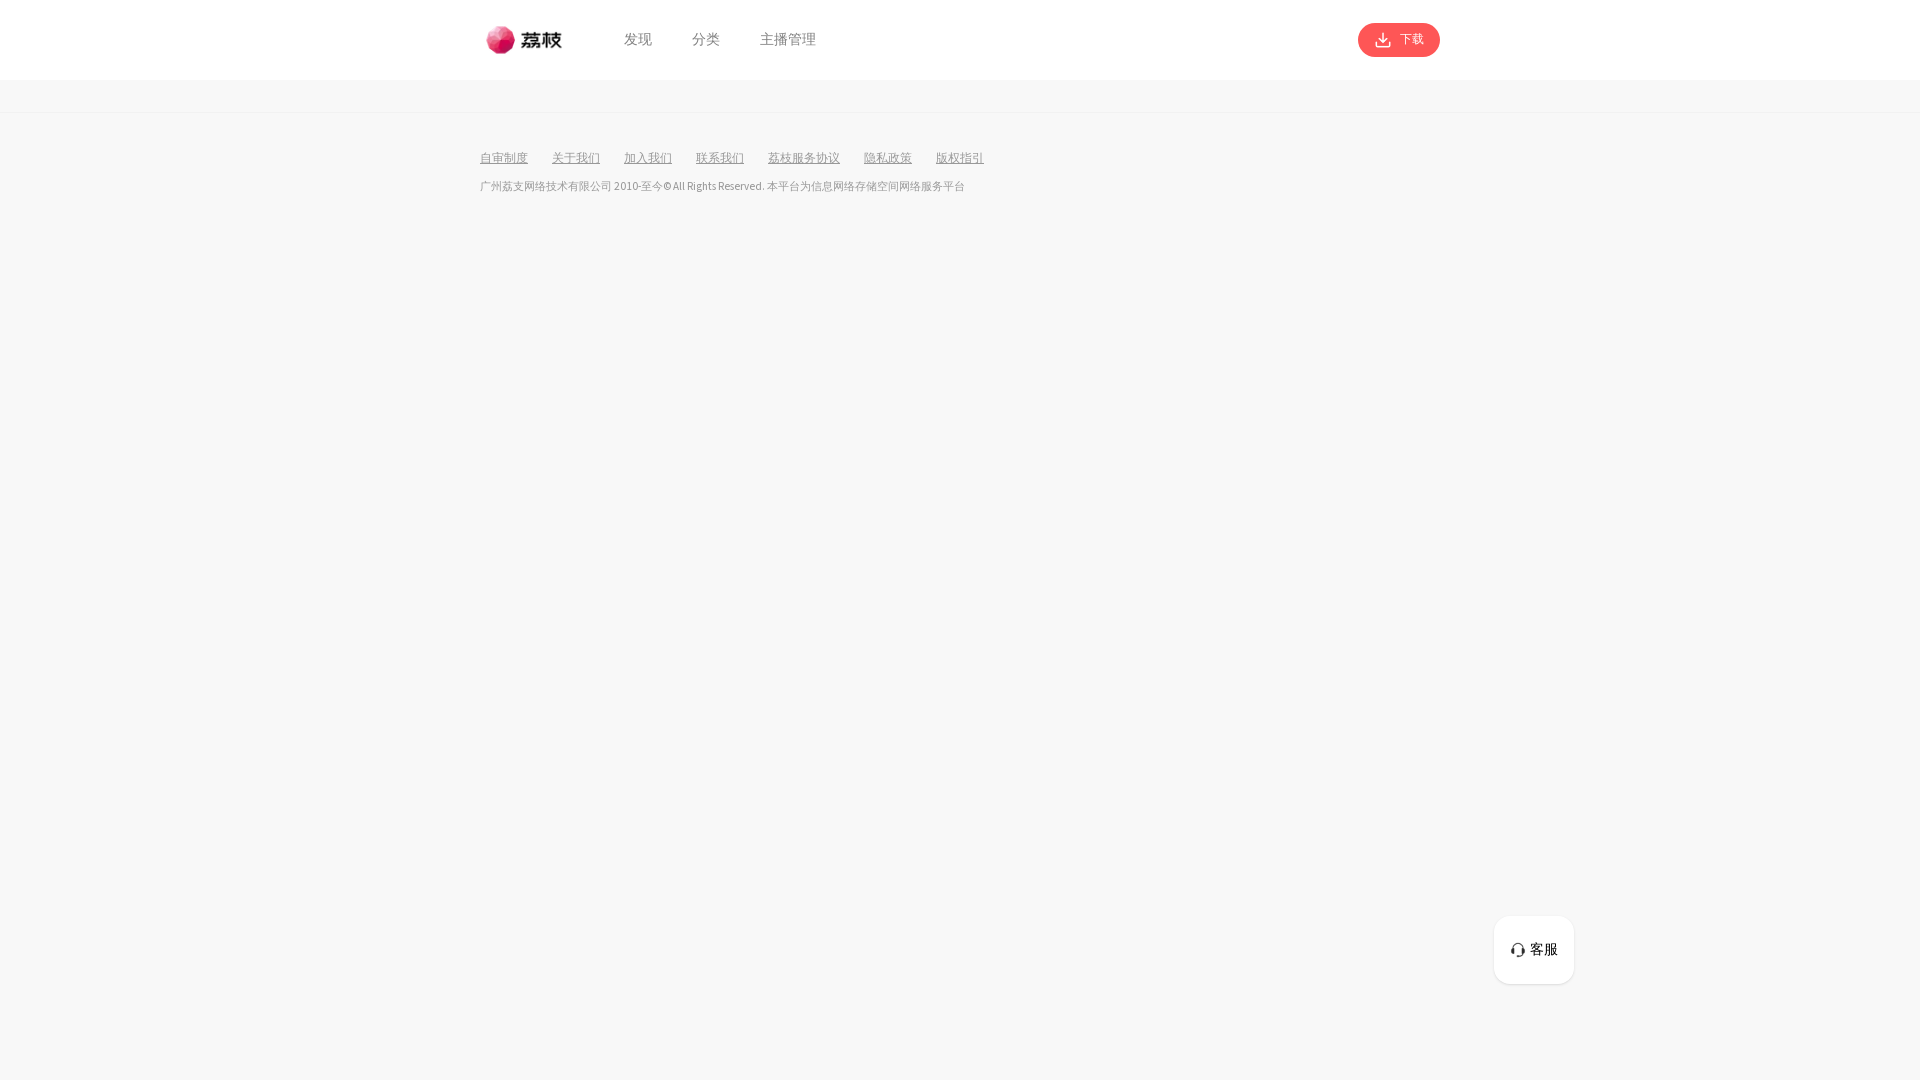

Navigated back in browser history
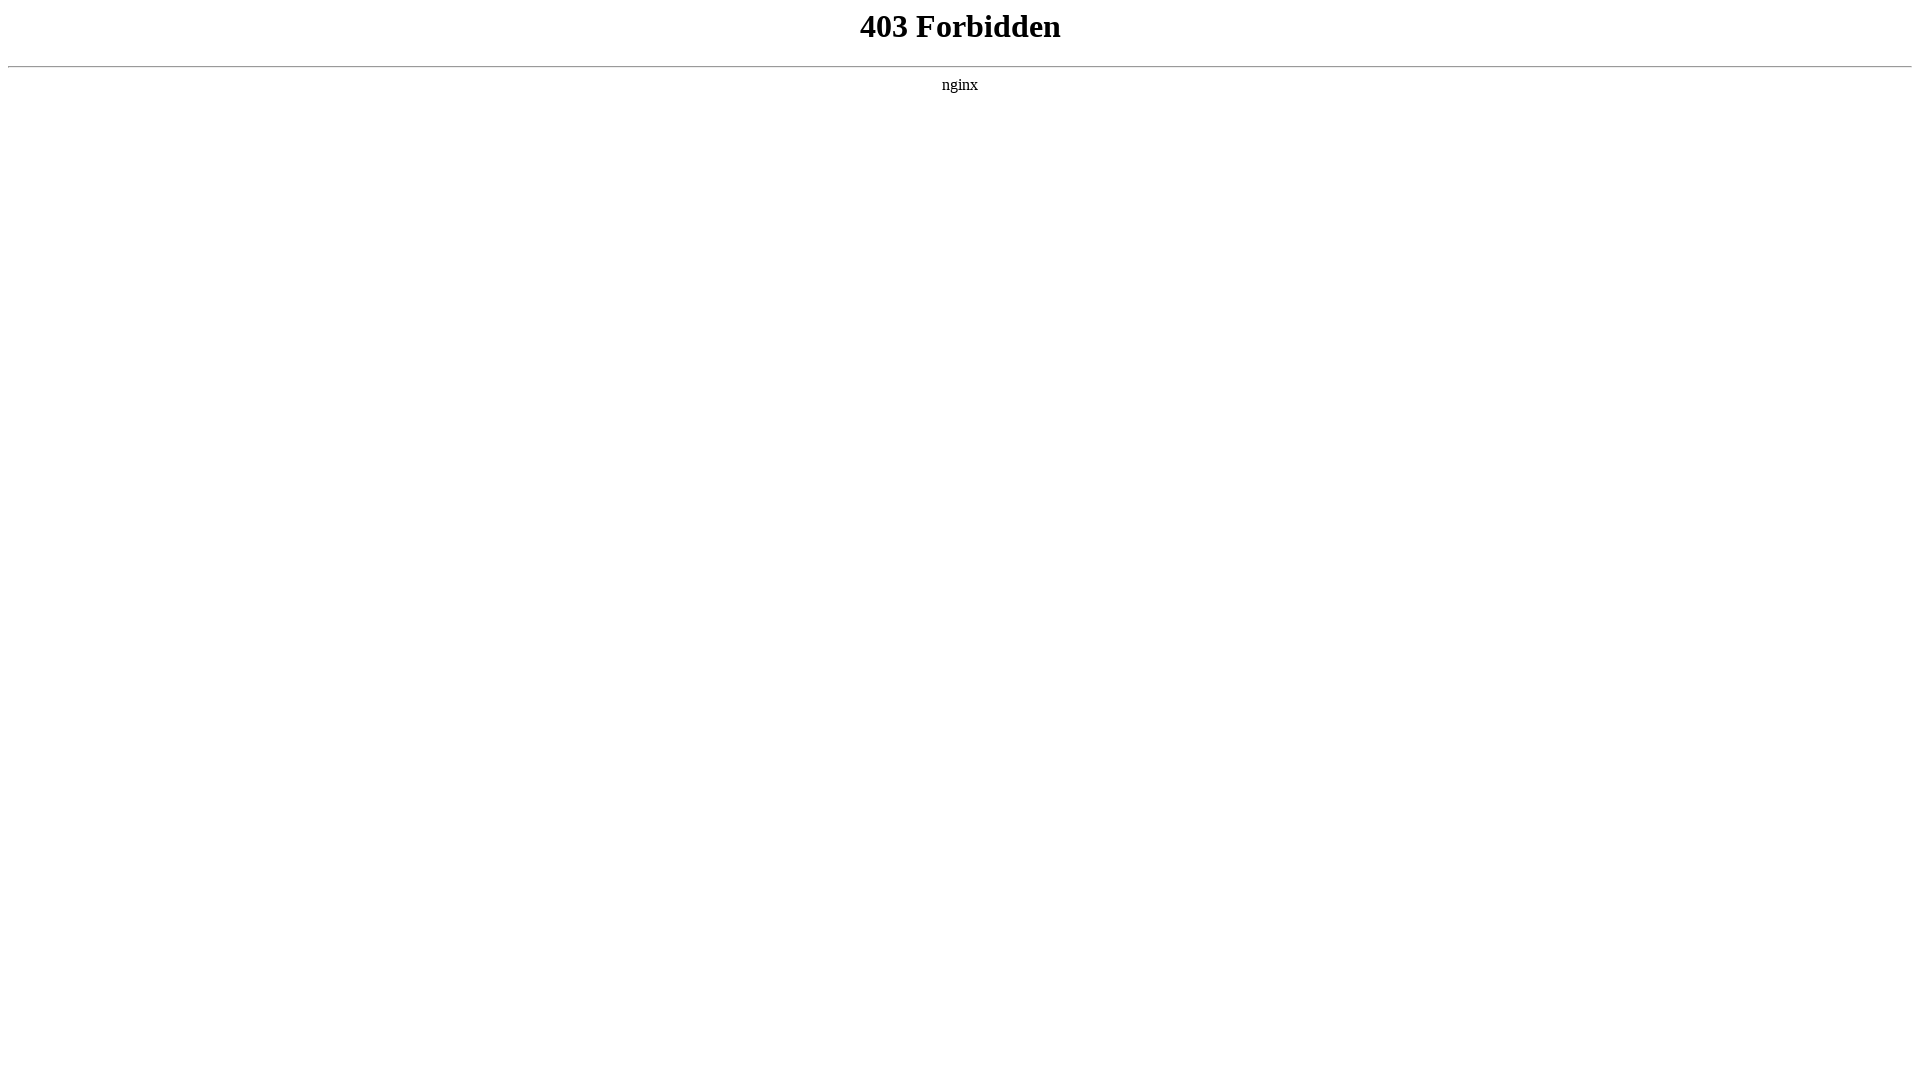

Navigated forward in browser history
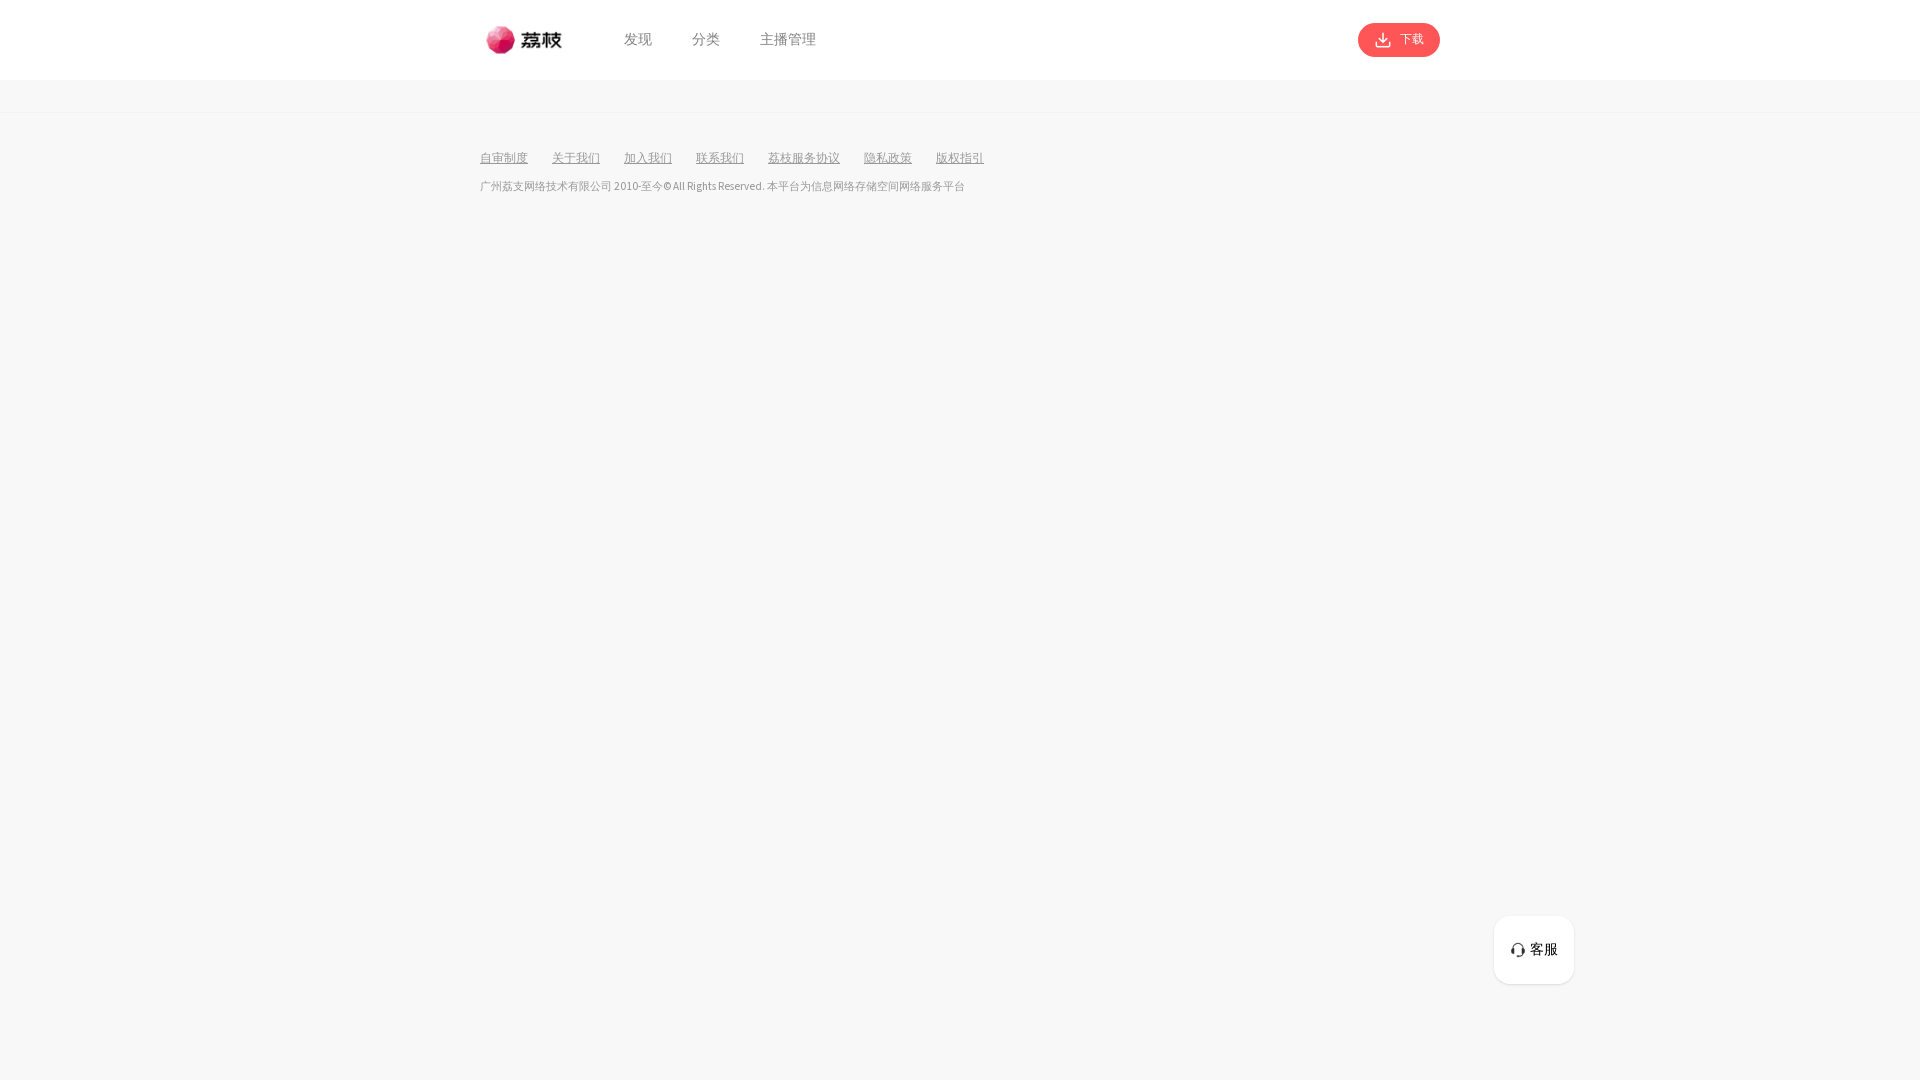

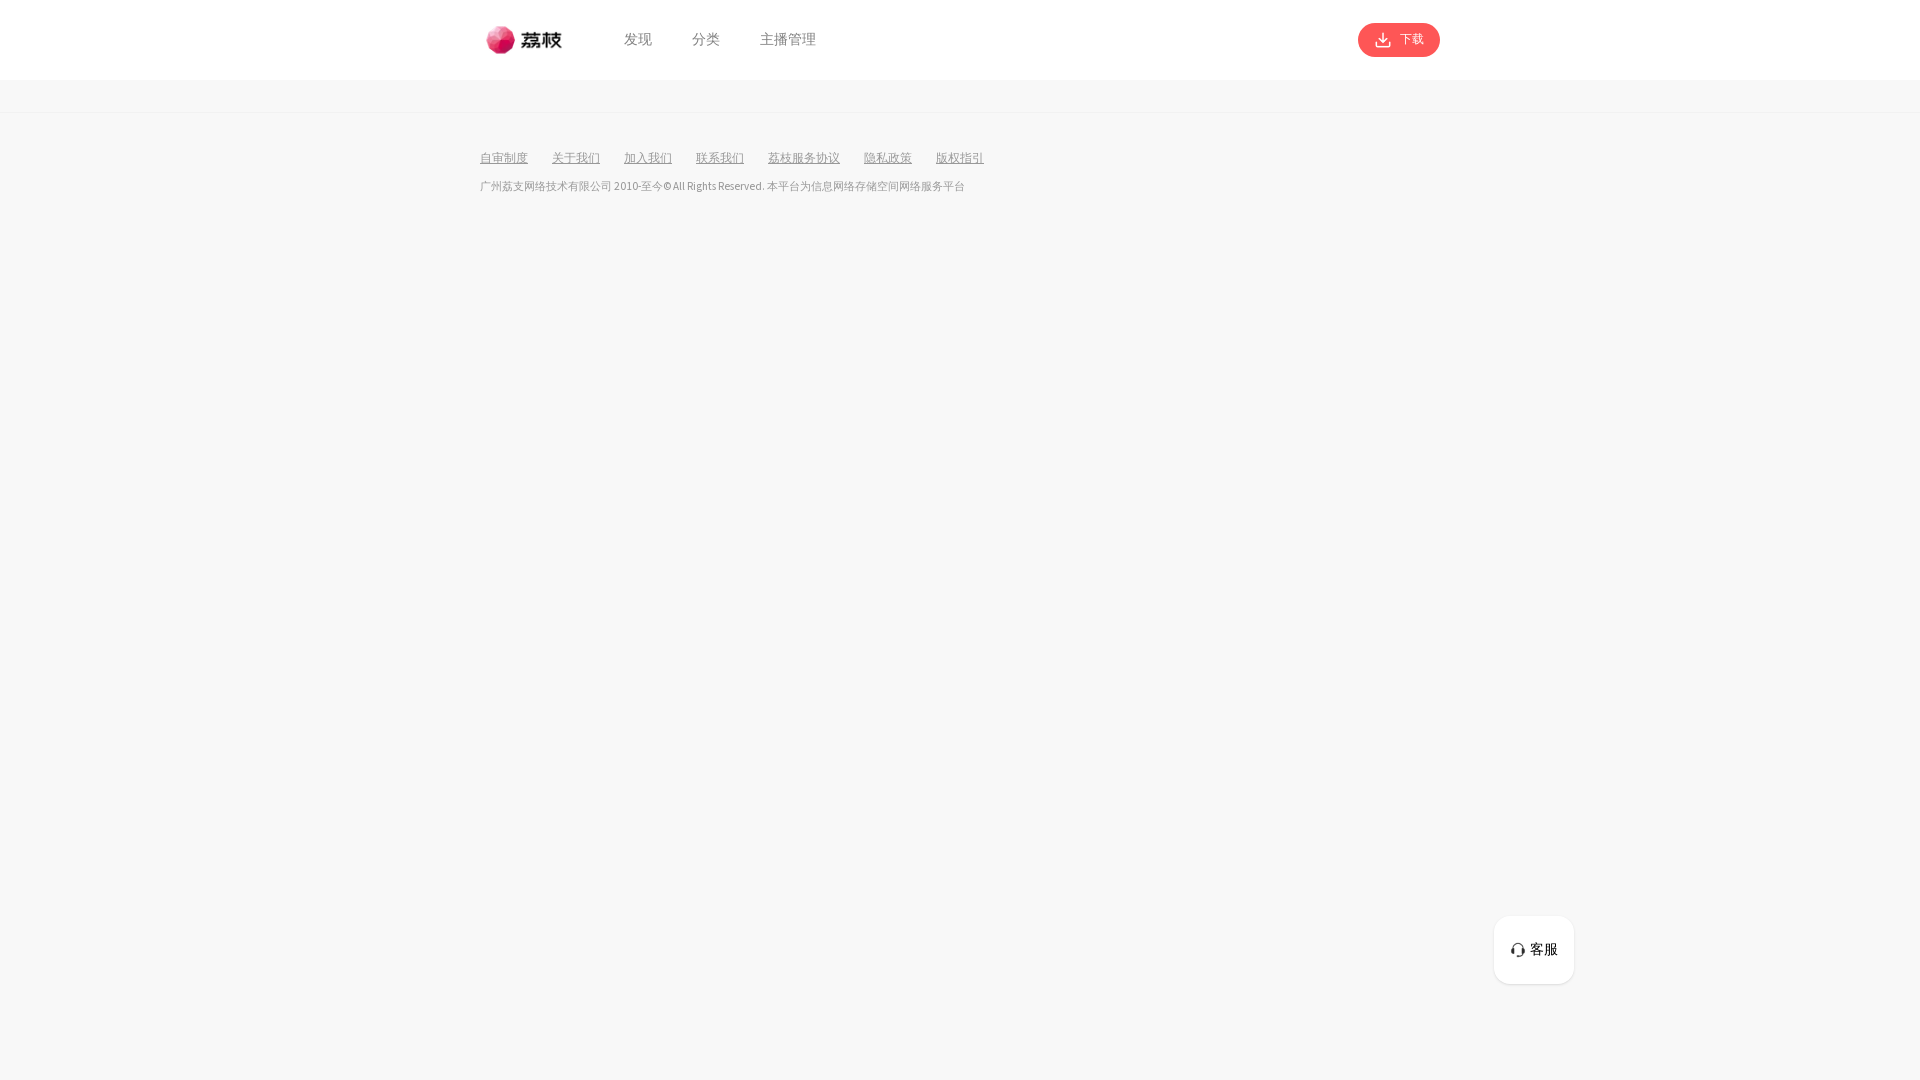